Tests handling of iframes by switching to a frame named "globalSqa" and clicking on a mobile menu toggler button within that frame

Starting URL: https://www.globalsqa.com/demo-site/frames-and-windows/#iFrame

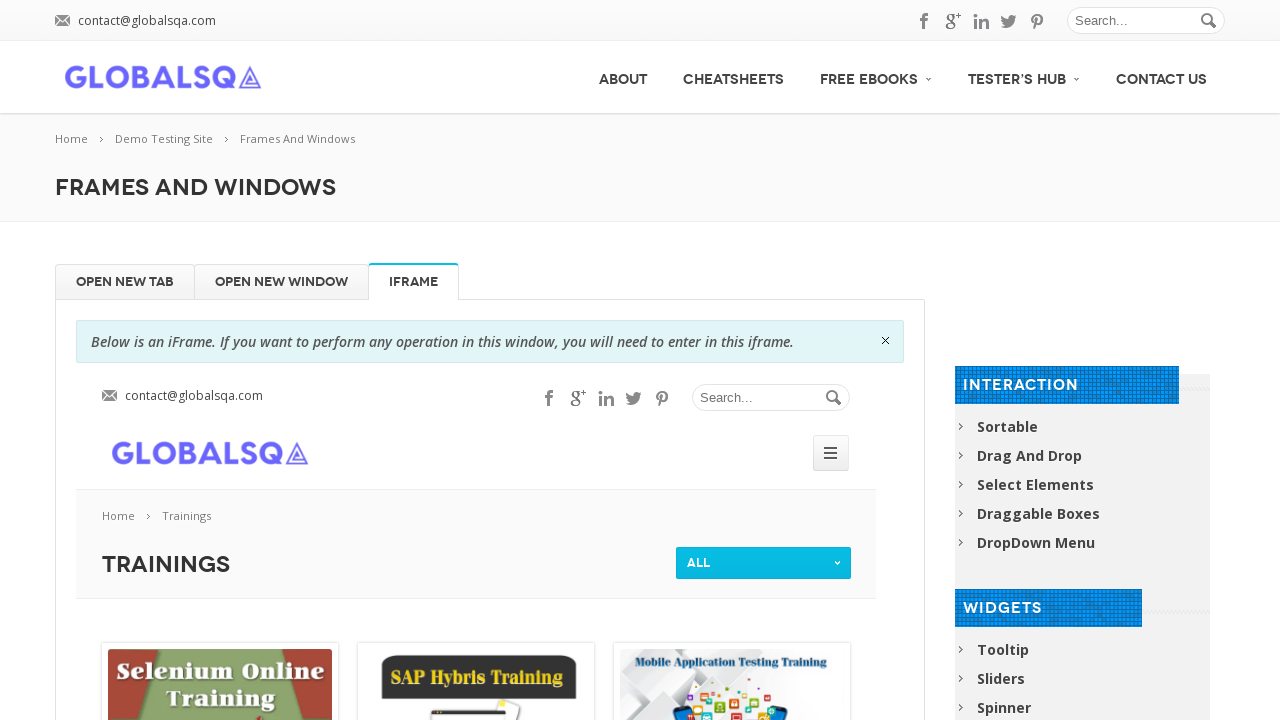

Located iframe named 'globalSqa'
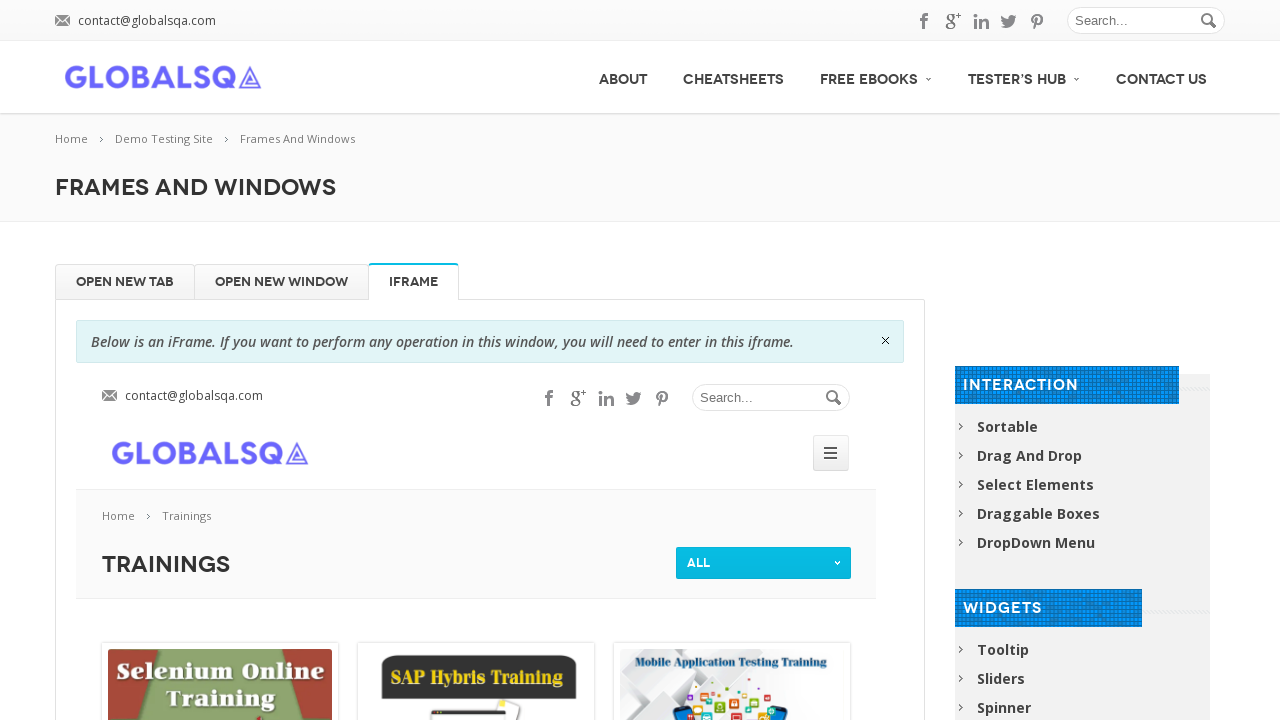

Clicked mobile menu toggler button within the globalSqa frame at (831, 453) on iframe[name='globalSqa'] >> internal:control=enter-frame >> #mobile_menu_toggler
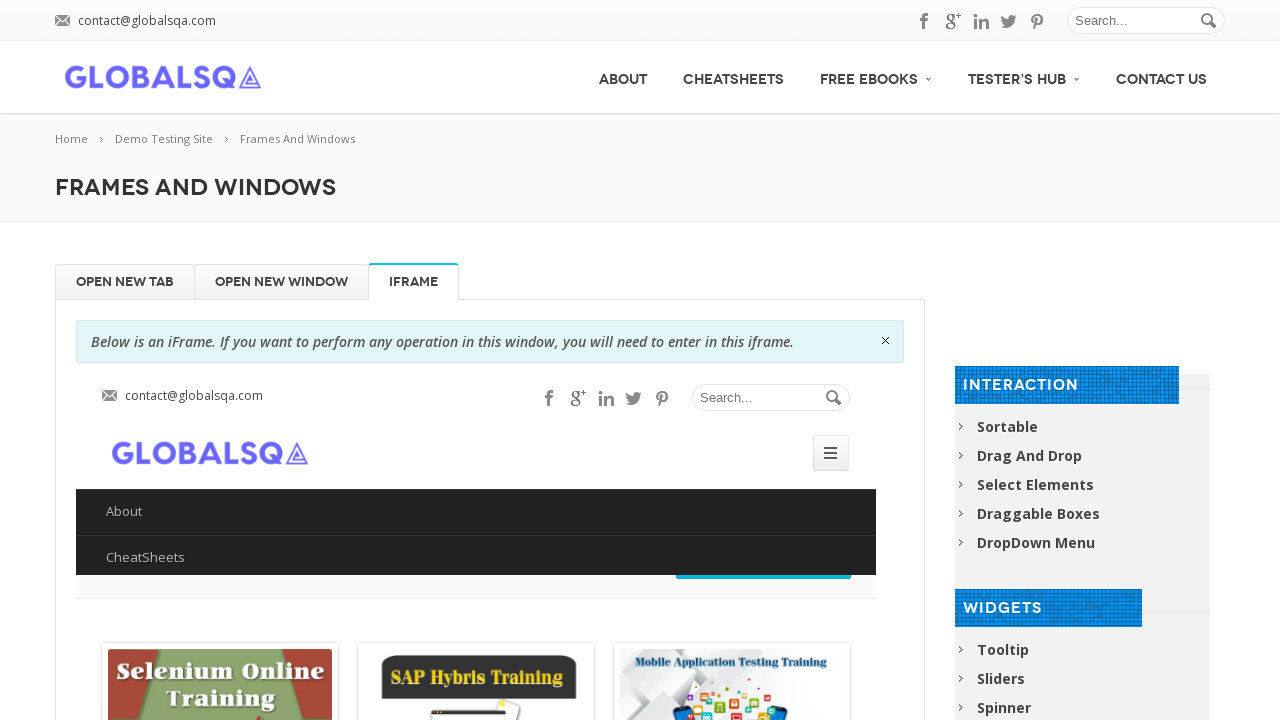

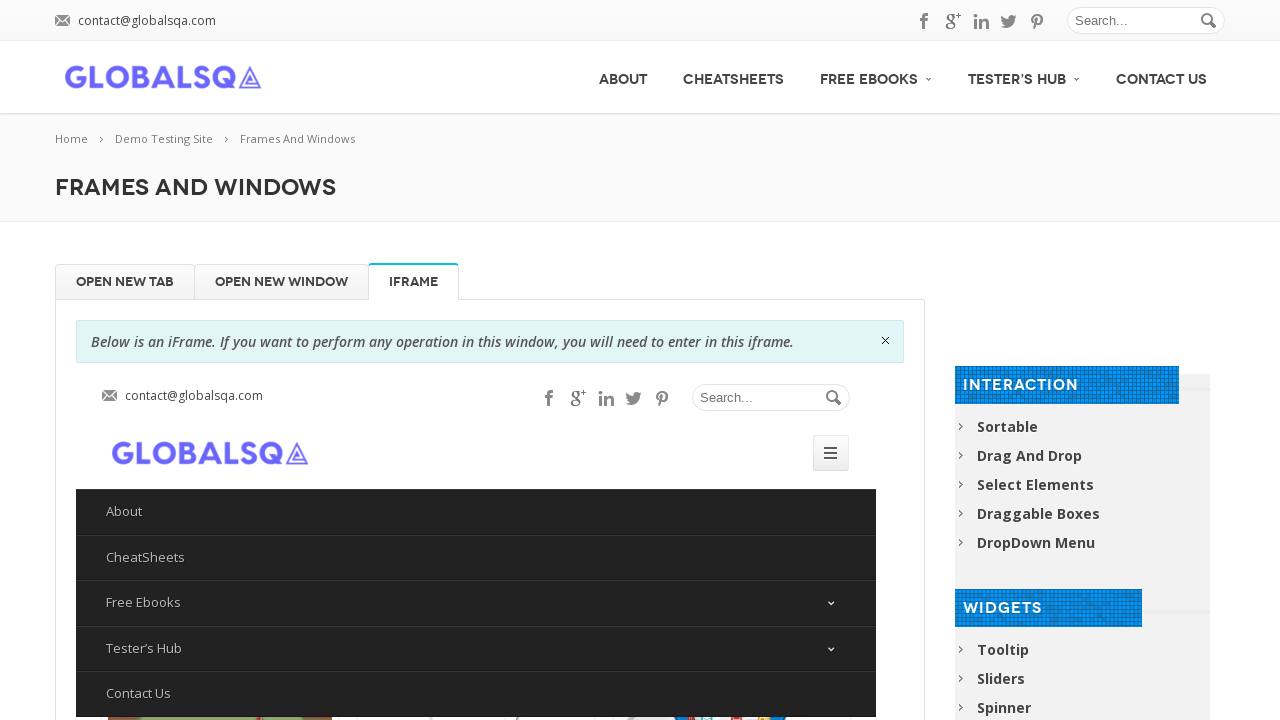